Tests that entered text is trimmed when editing a todo item.

Starting URL: https://demo.playwright.dev/todomvc

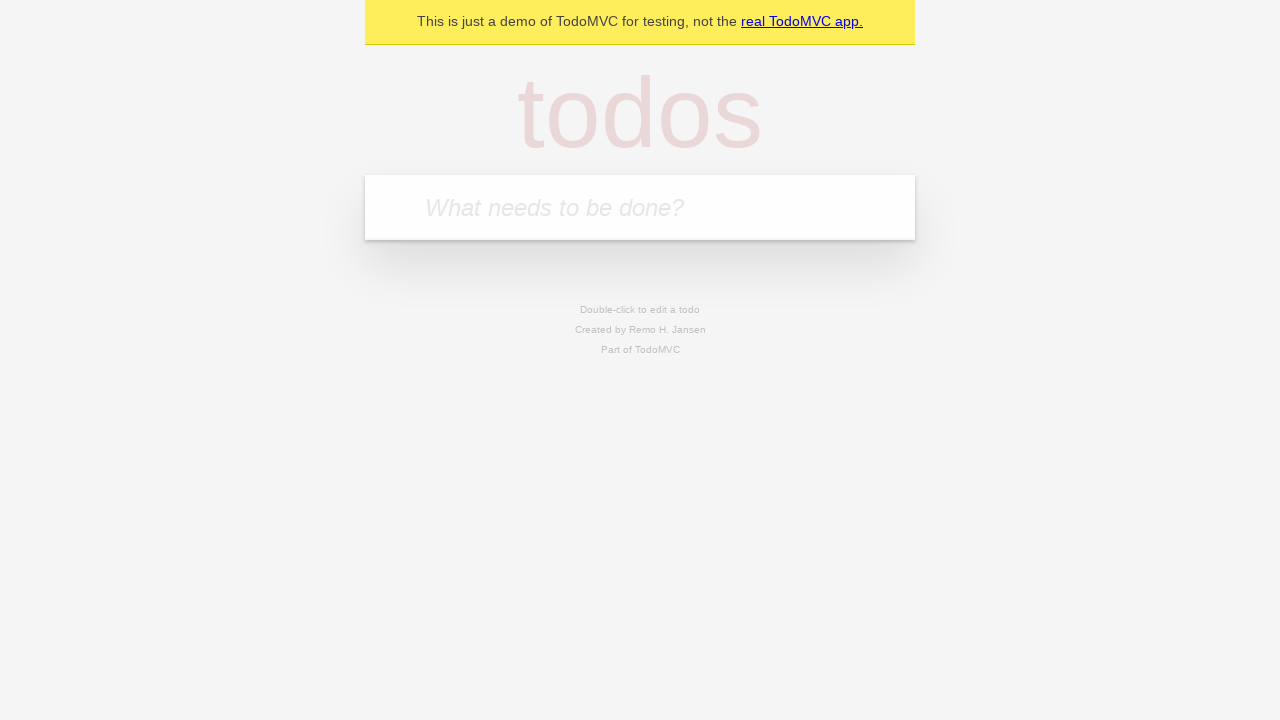

Filled first todo with 'buy some cheese' on internal:attr=[placeholder="What needs to be done?"i]
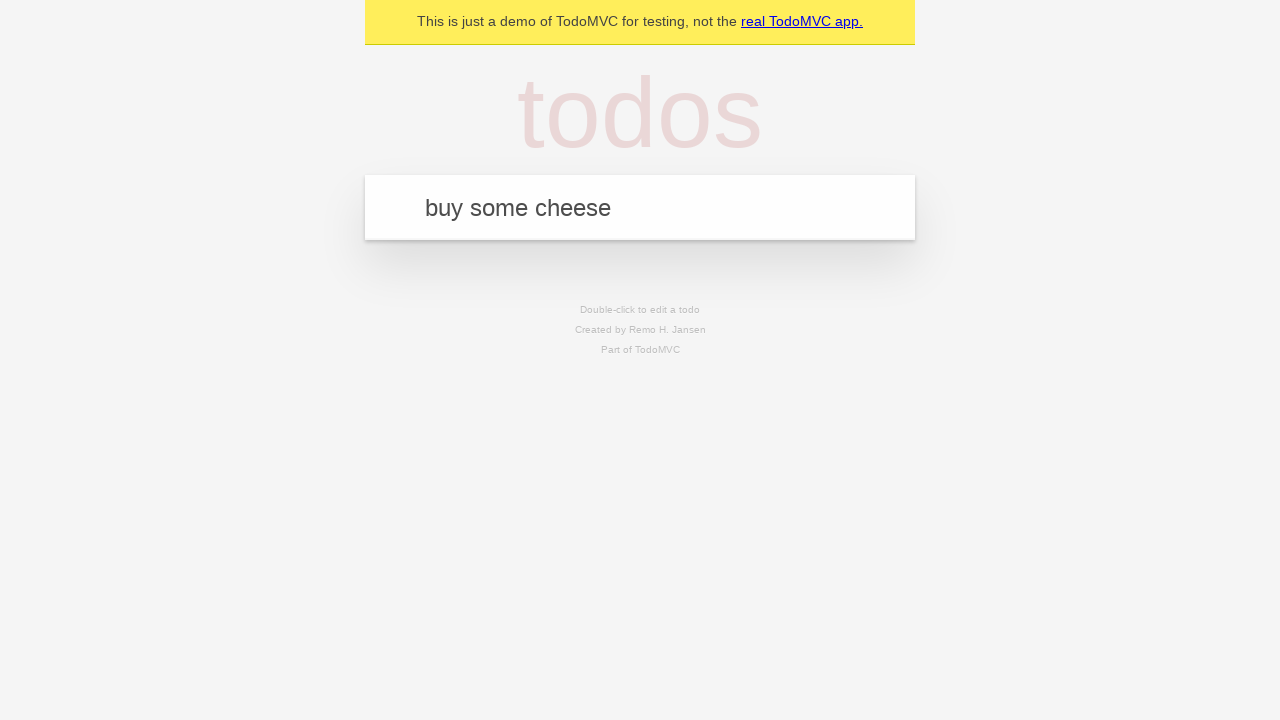

Pressed Enter to add first todo on internal:attr=[placeholder="What needs to be done?"i]
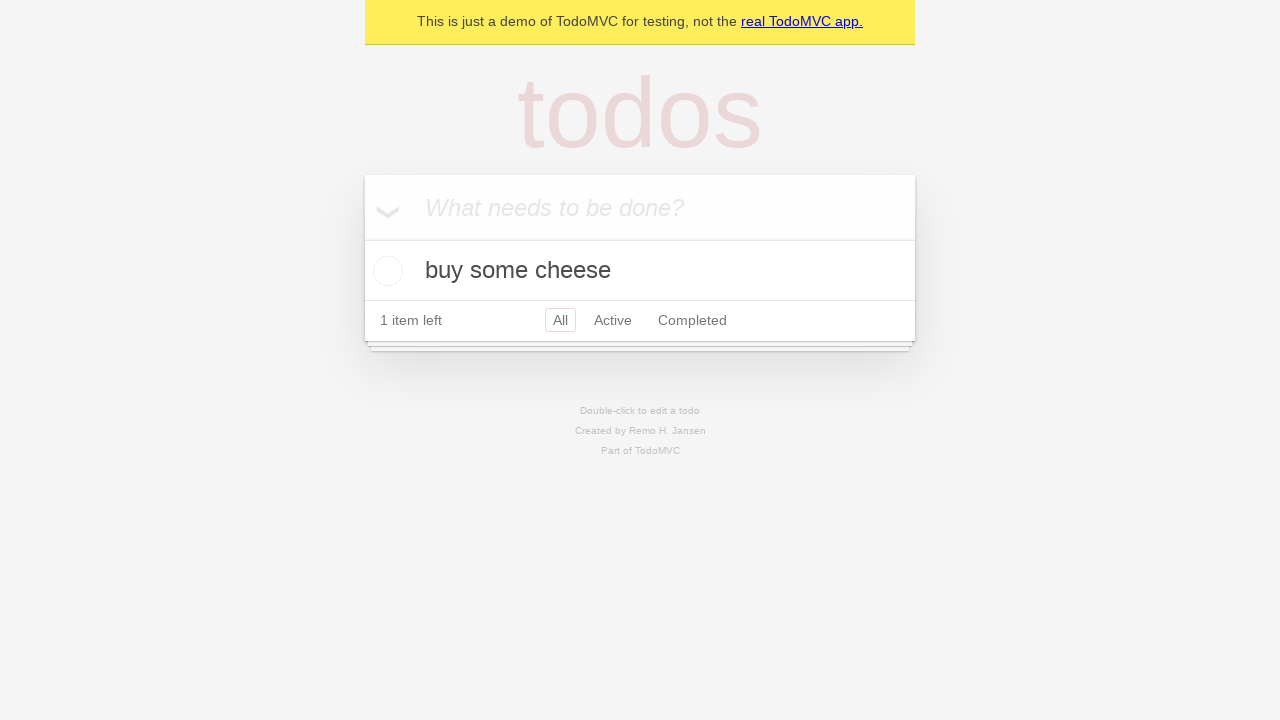

Filled second todo with 'feed the cat' on internal:attr=[placeholder="What needs to be done?"i]
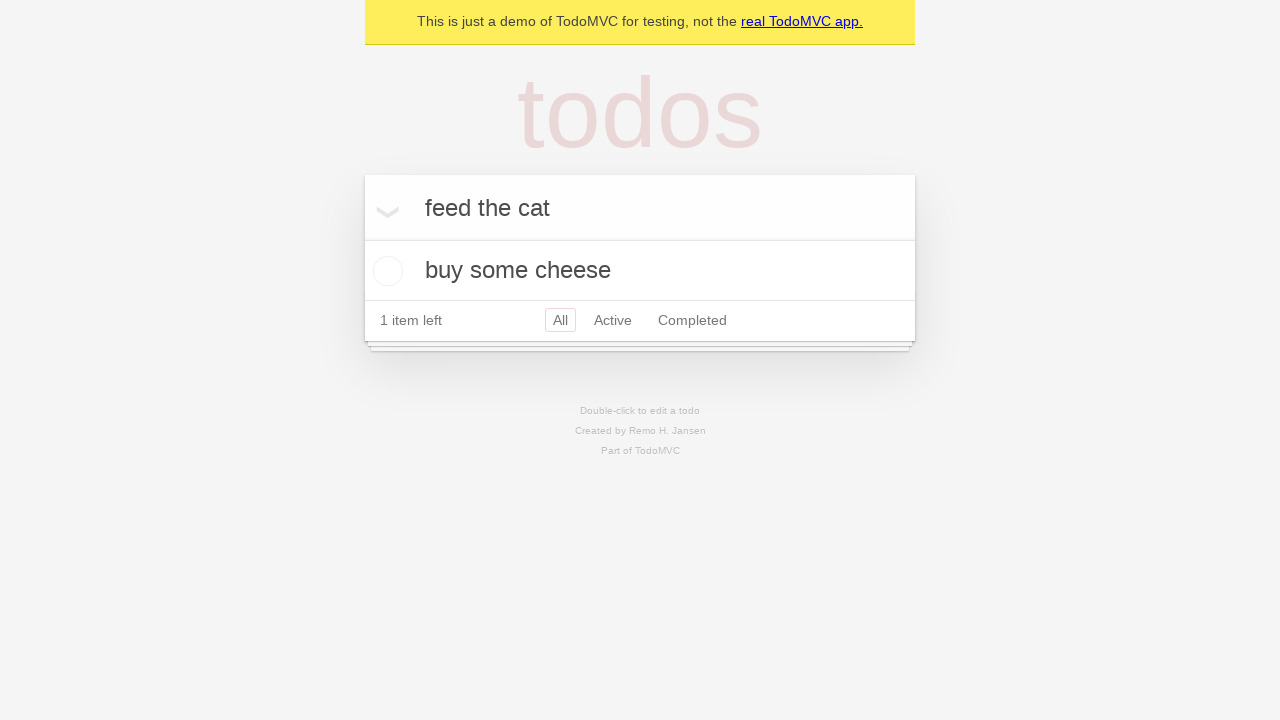

Pressed Enter to add second todo on internal:attr=[placeholder="What needs to be done?"i]
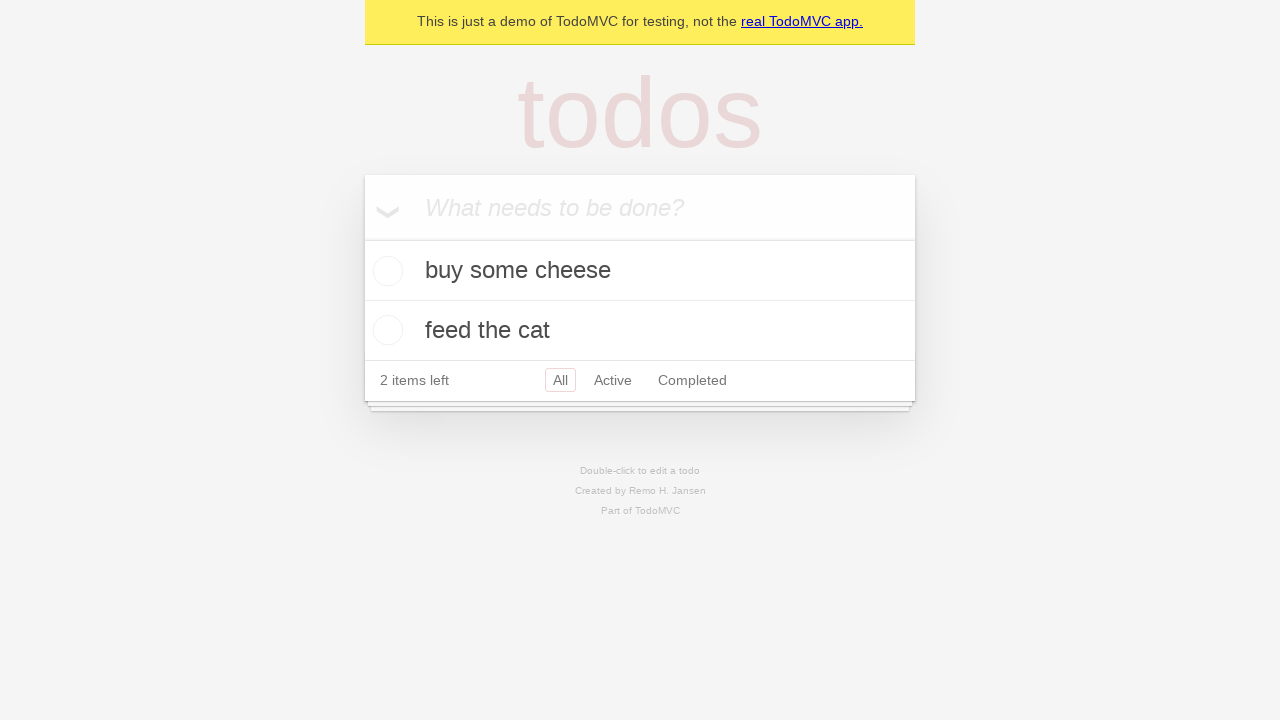

Filled third todo with 'book a doctors appointment' on internal:attr=[placeholder="What needs to be done?"i]
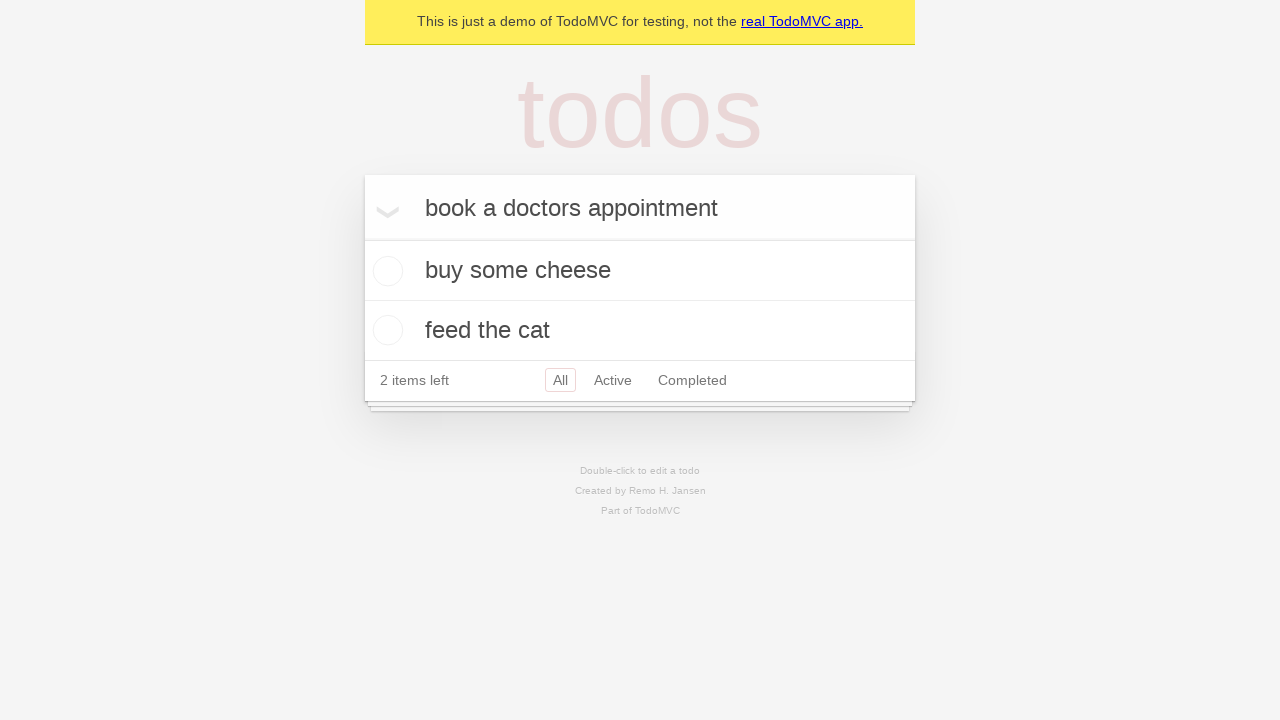

Pressed Enter to add third todo on internal:attr=[placeholder="What needs to be done?"i]
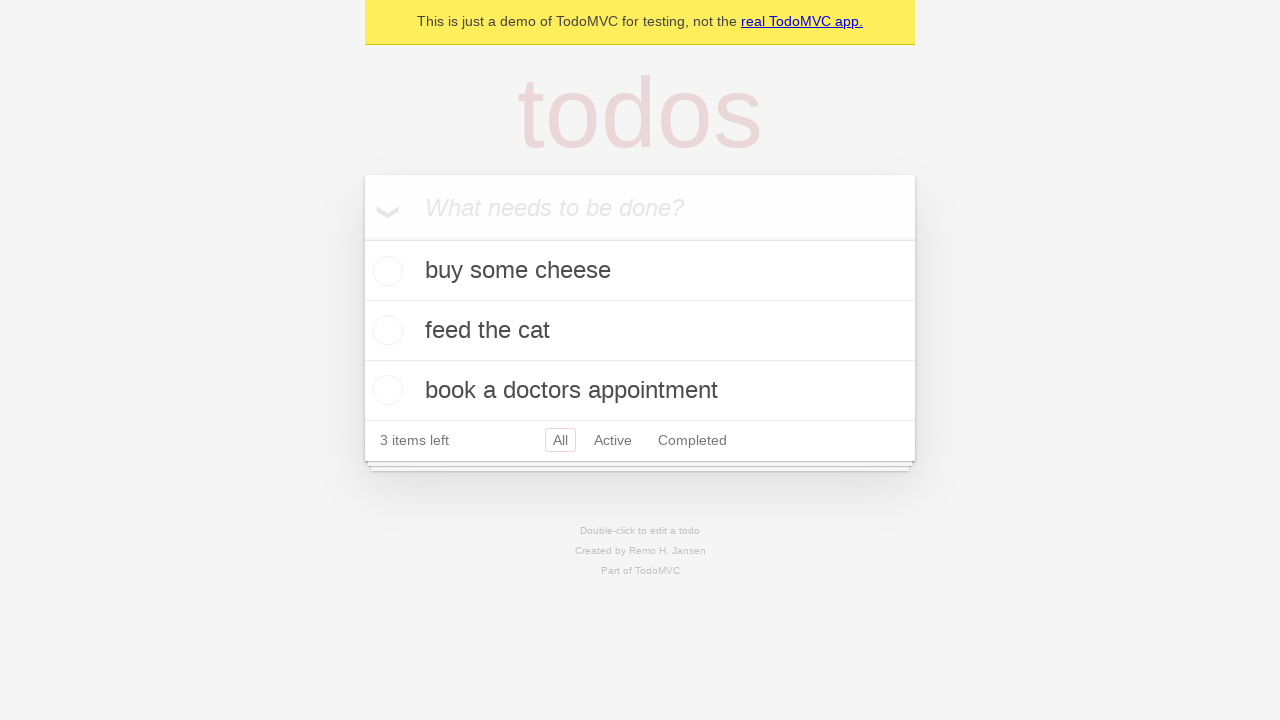

Double-clicked second todo item to enter edit mode at (640, 331) on internal:testid=[data-testid="todo-item"s] >> nth=1
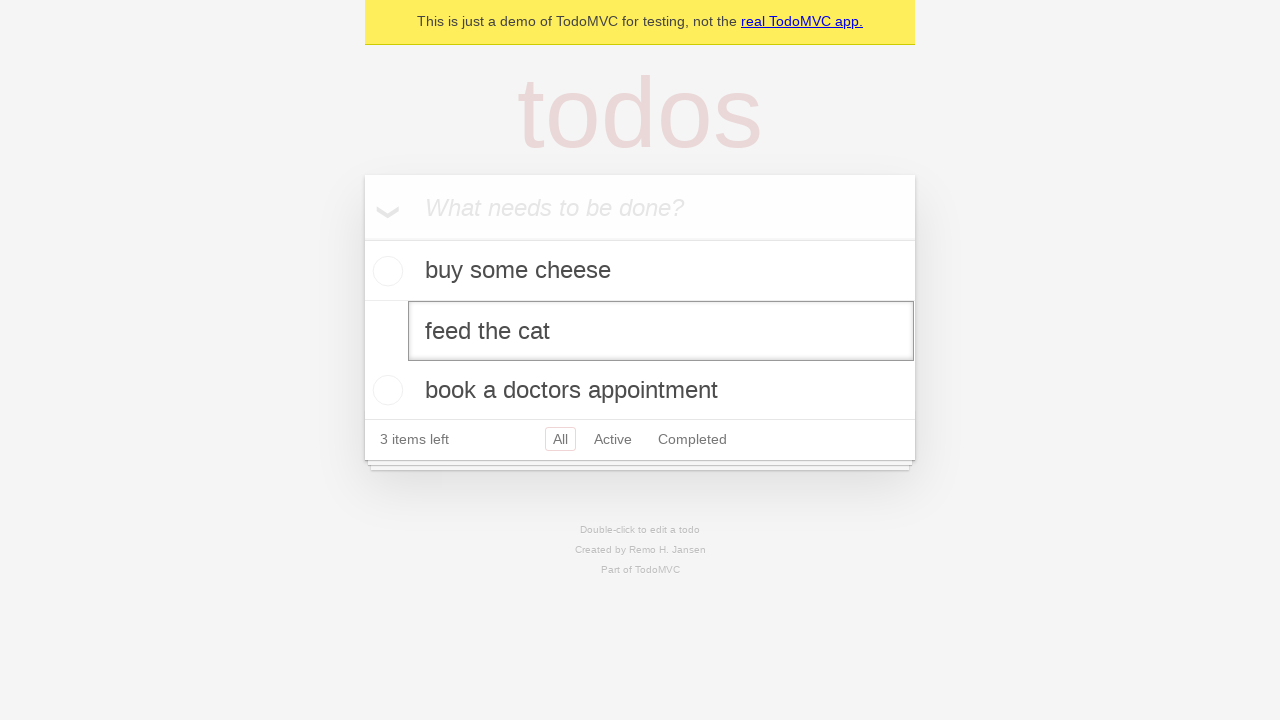

Filled edit field with text containing leading and trailing whitespace on internal:testid=[data-testid="todo-item"s] >> nth=1 >> internal:role=textbox[nam
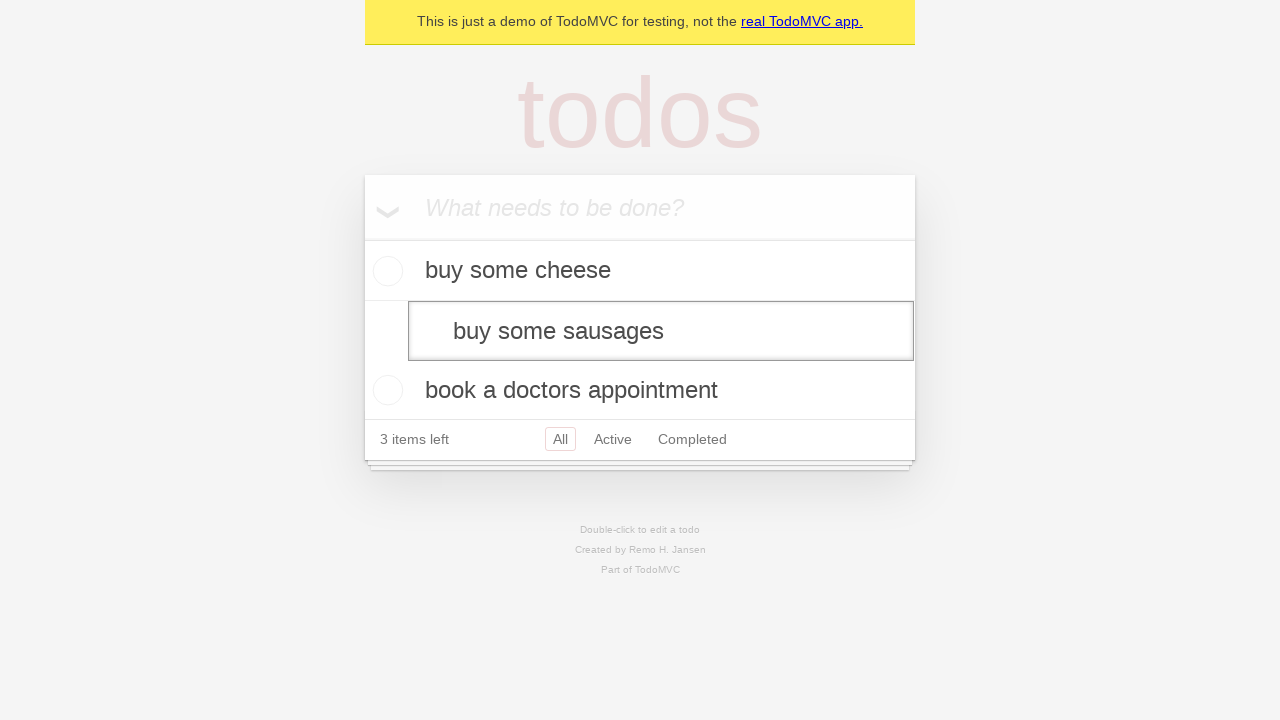

Pressed Enter to confirm edit and verify text is trimmed on internal:testid=[data-testid="todo-item"s] >> nth=1 >> internal:role=textbox[nam
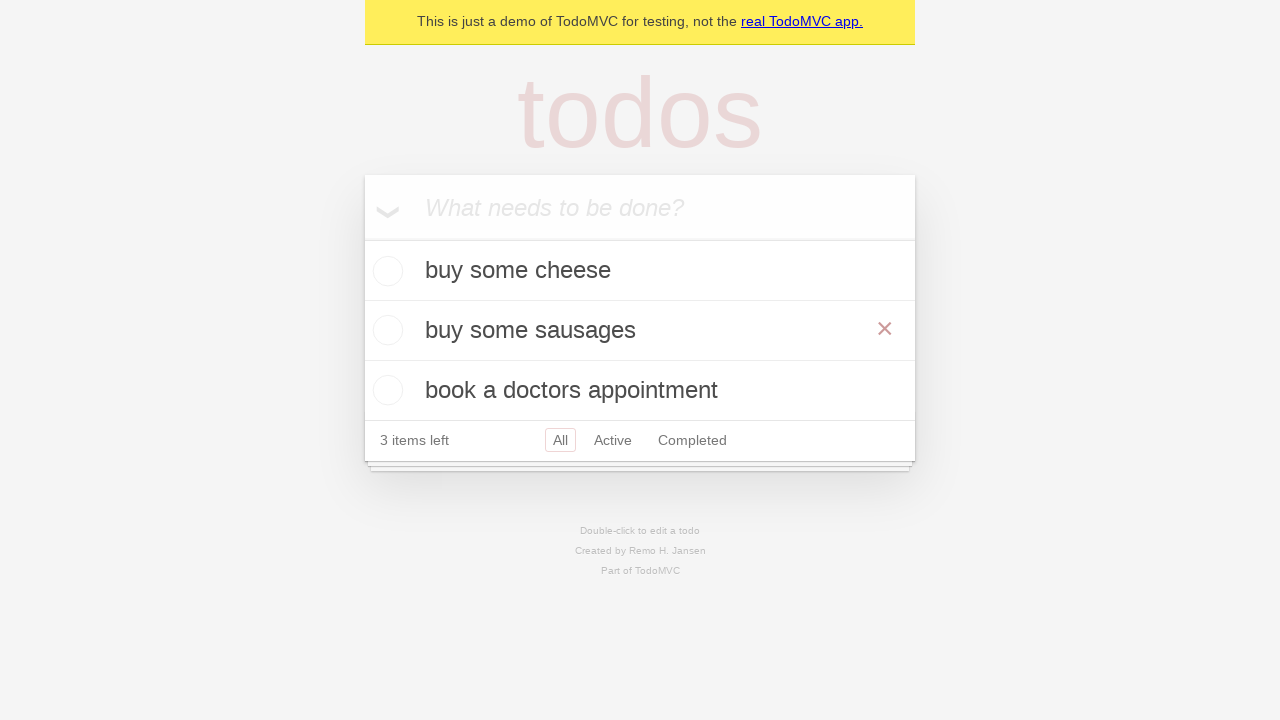

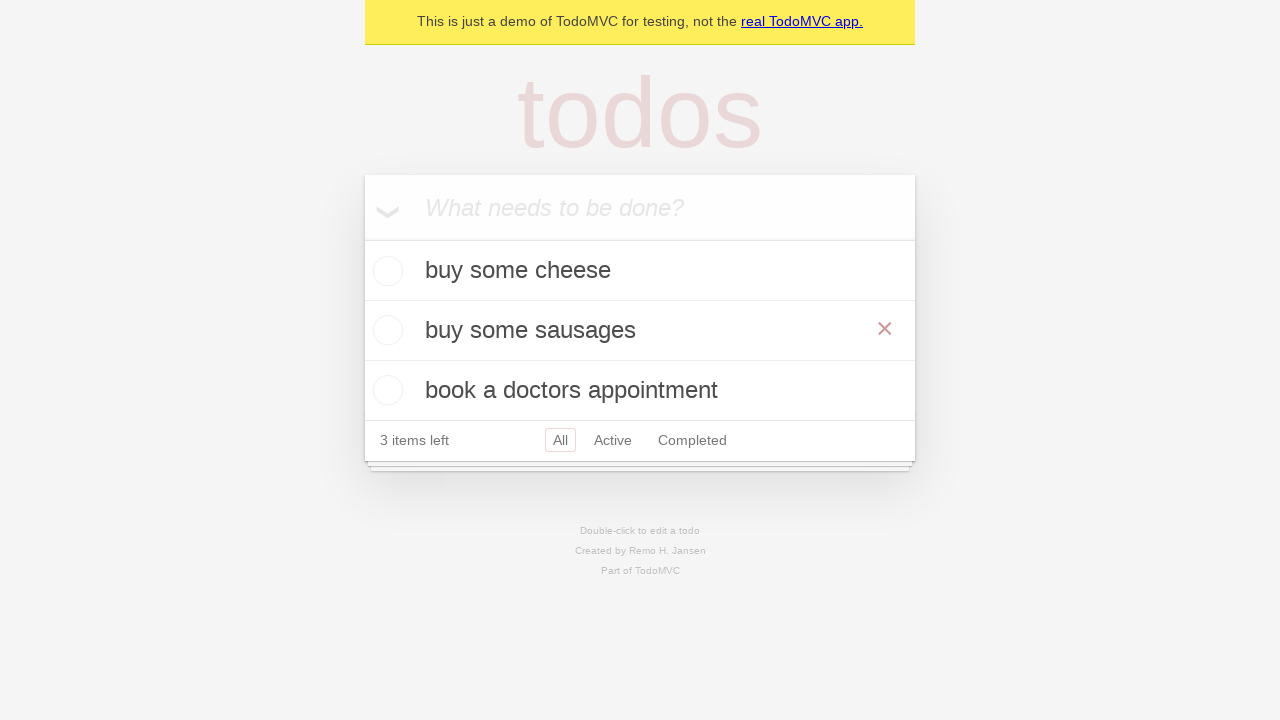